Closes the login popup if it appears on the Flipkart homepage

Starting URL: https://www.flipkart.com/

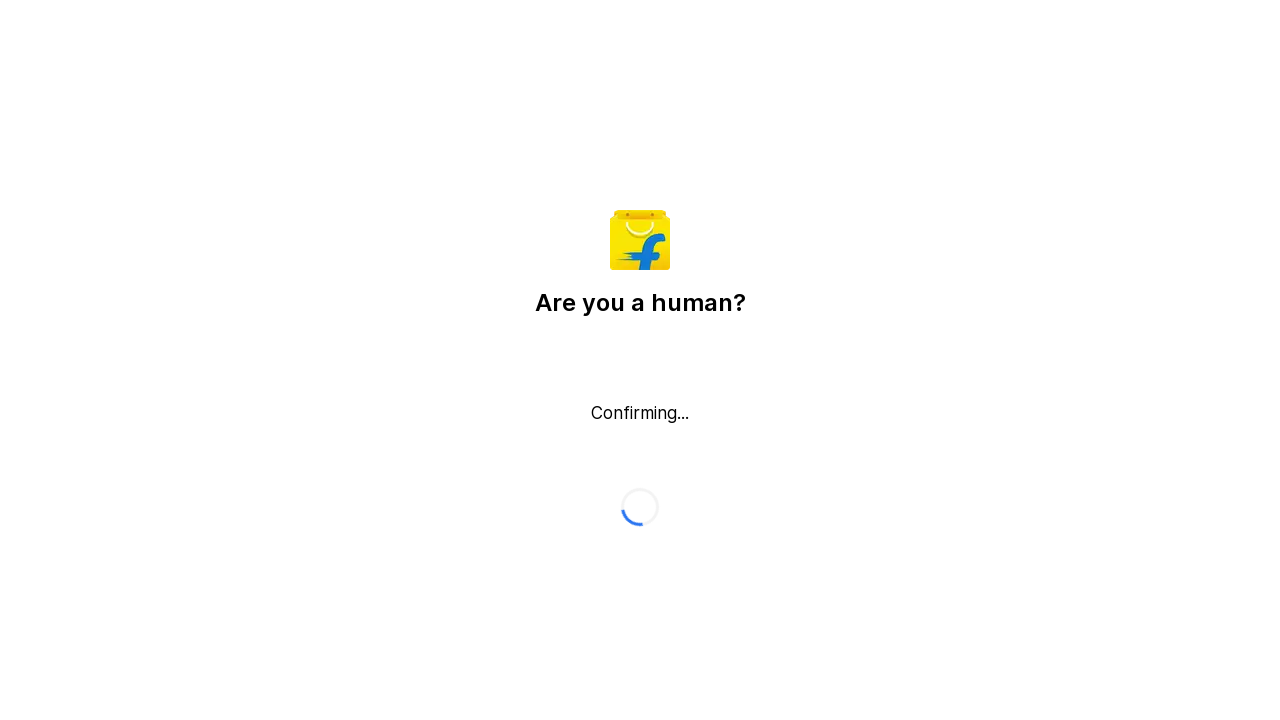

Login popup not present on Flipkart homepage on //button[text()='✕']
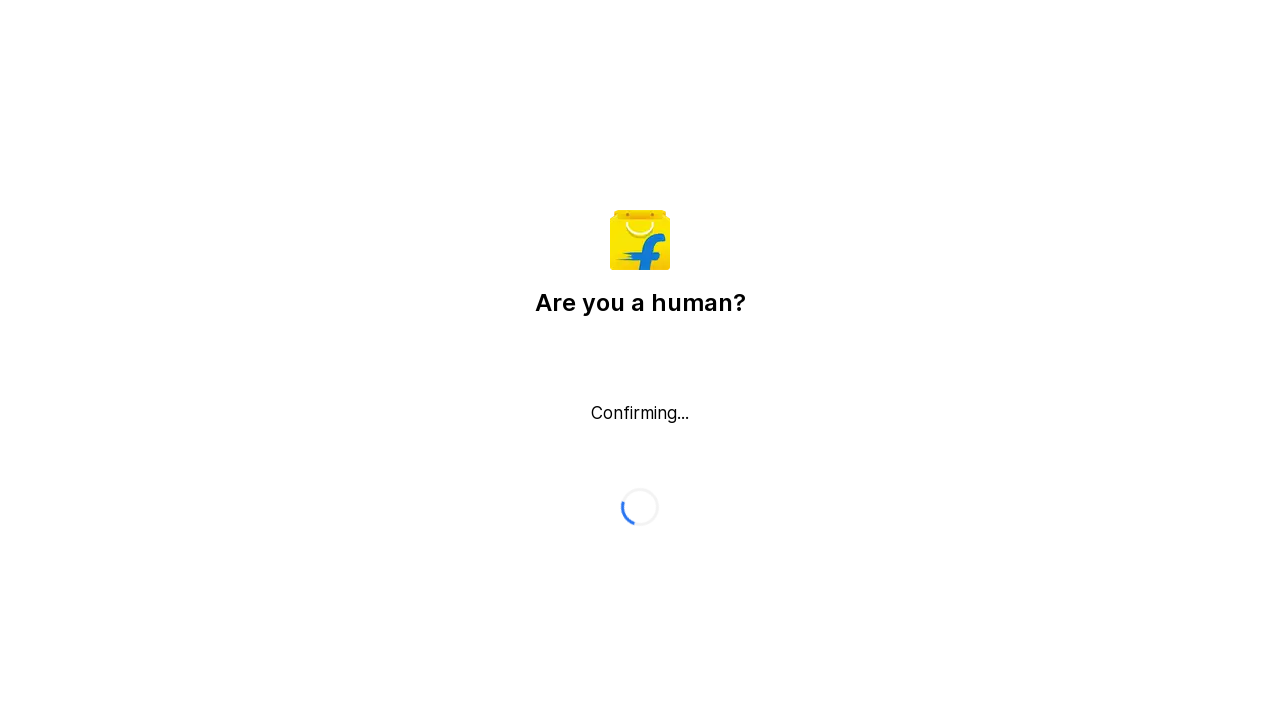

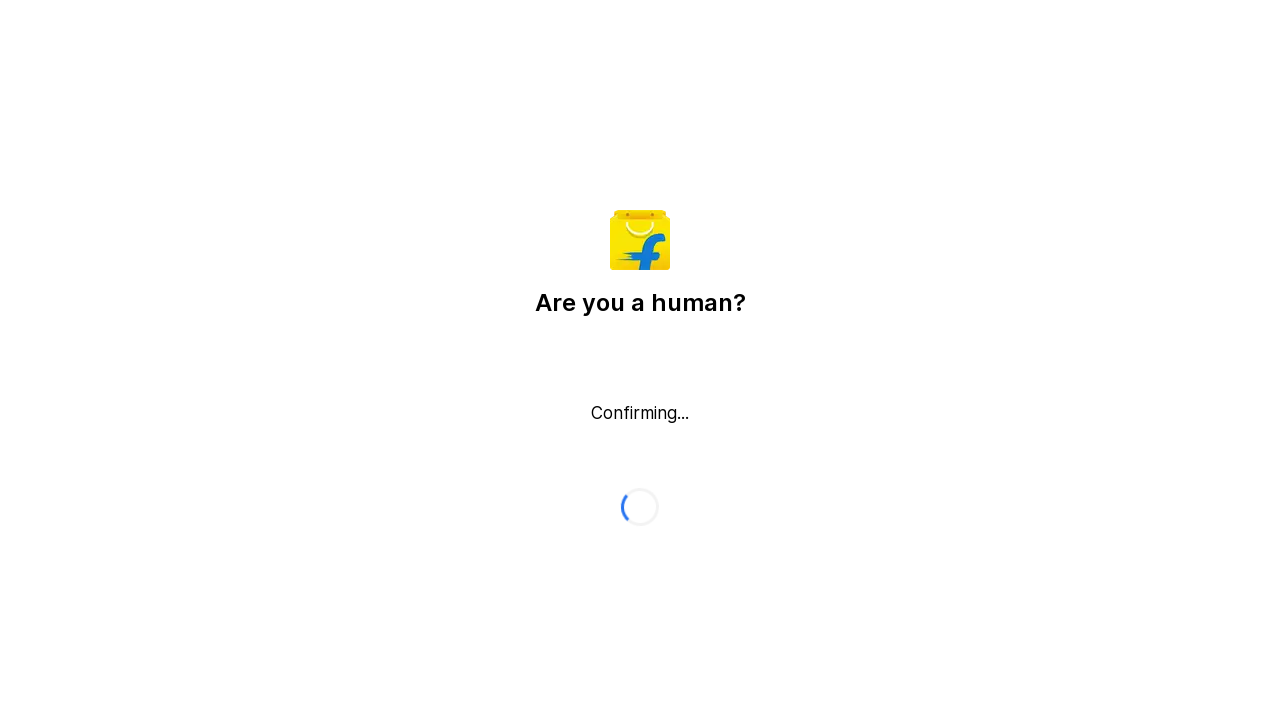